Fills out a complete student registration form including name, email, gender, phone, date of birth, subjects, hobbies, address, and state/city, then submits and verifies the results

Starting URL: https://demoqa.com/automation-practice-form

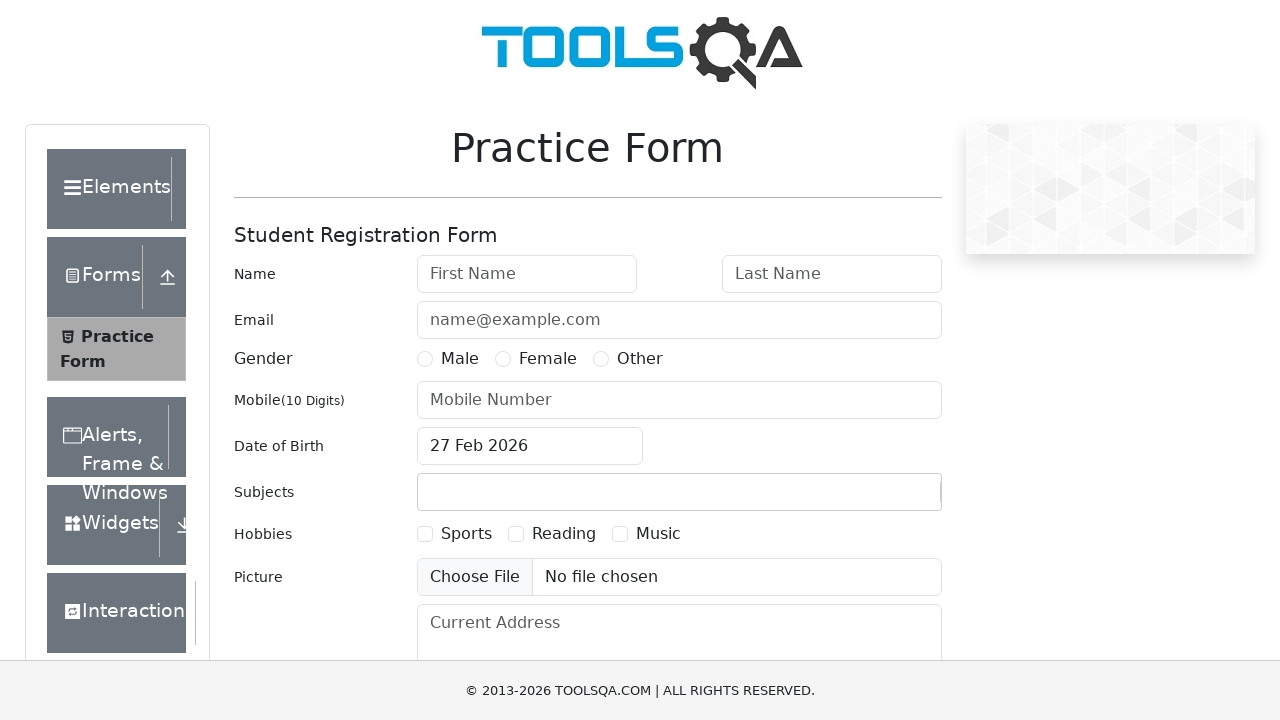

Filled first name field with 'Peter' on #firstName
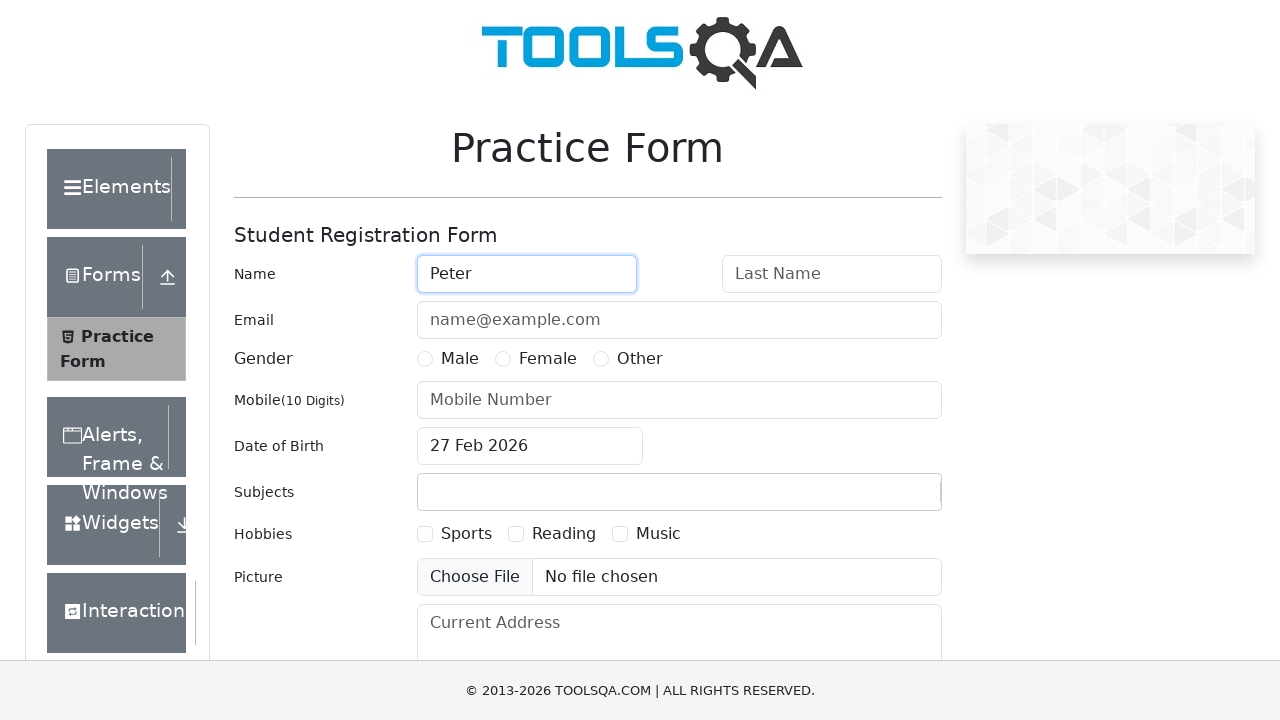

Filled last name field with 'Ivanov' on #lastName
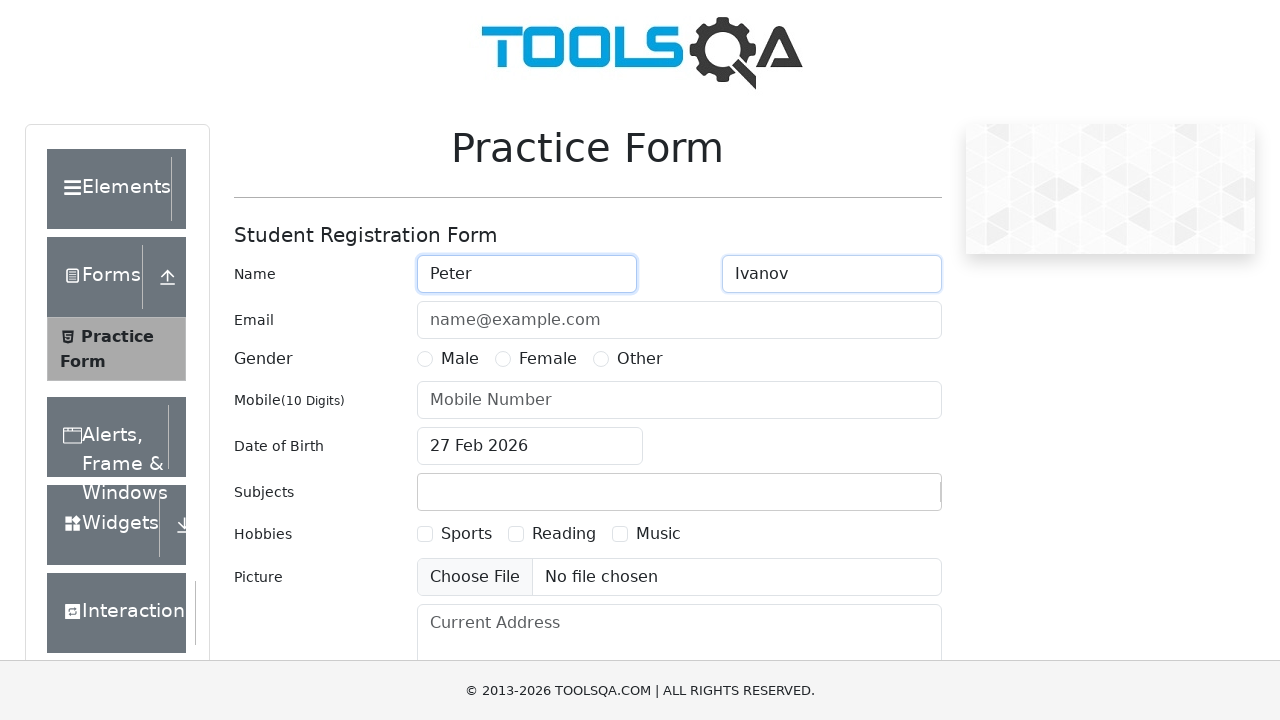

Filled email field with 'a@a.ru' on #userEmail
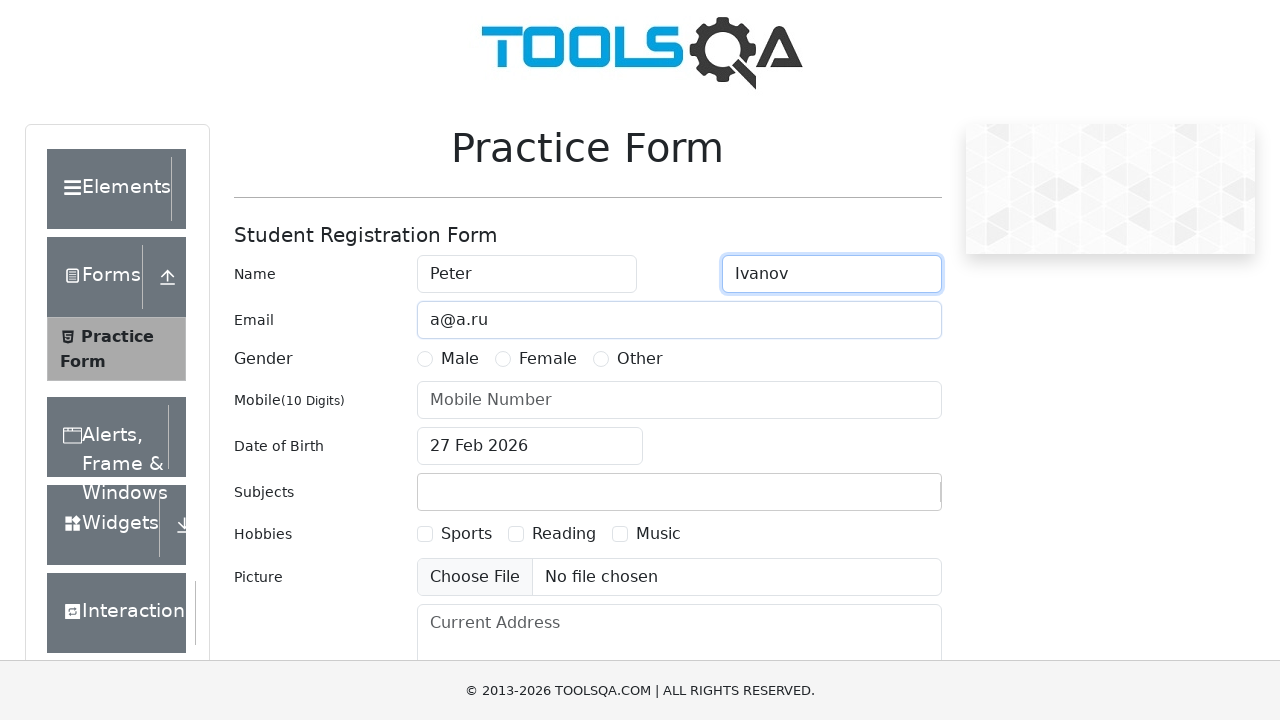

Selected Male gender option at (460, 359) on label[for='gender-radio-1']
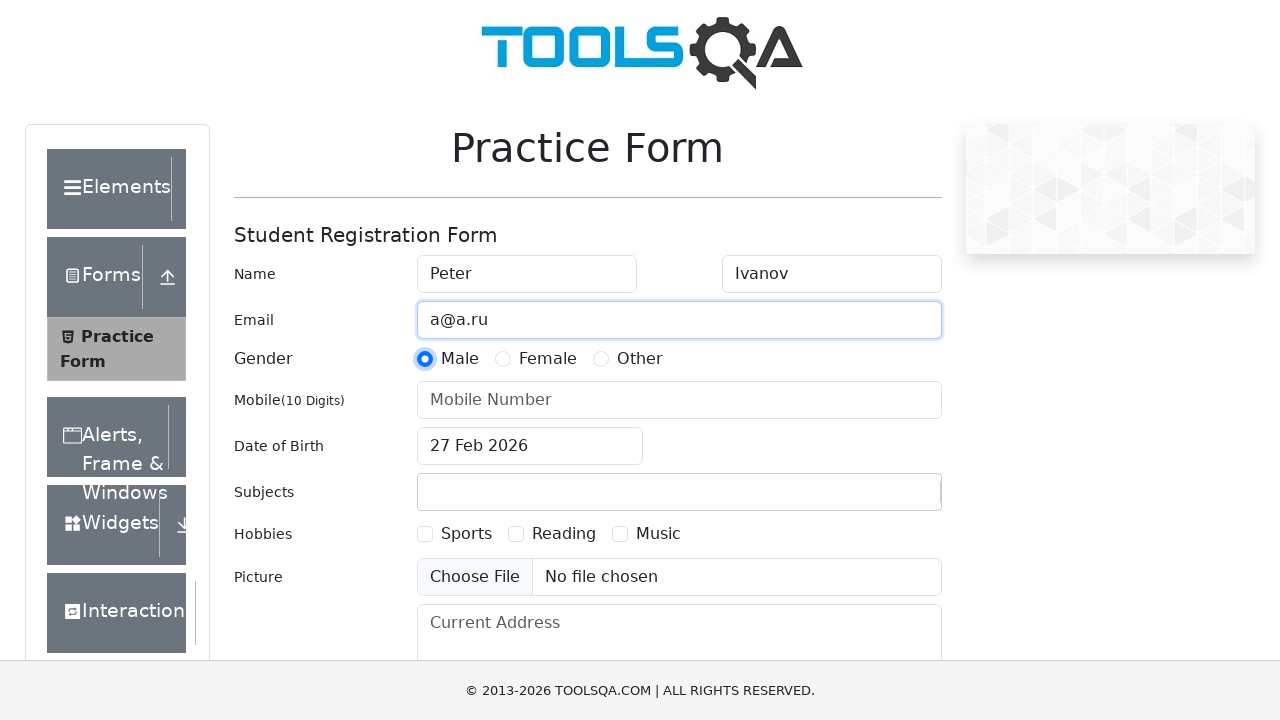

Filled phone number field with '1234567890' on #userNumber
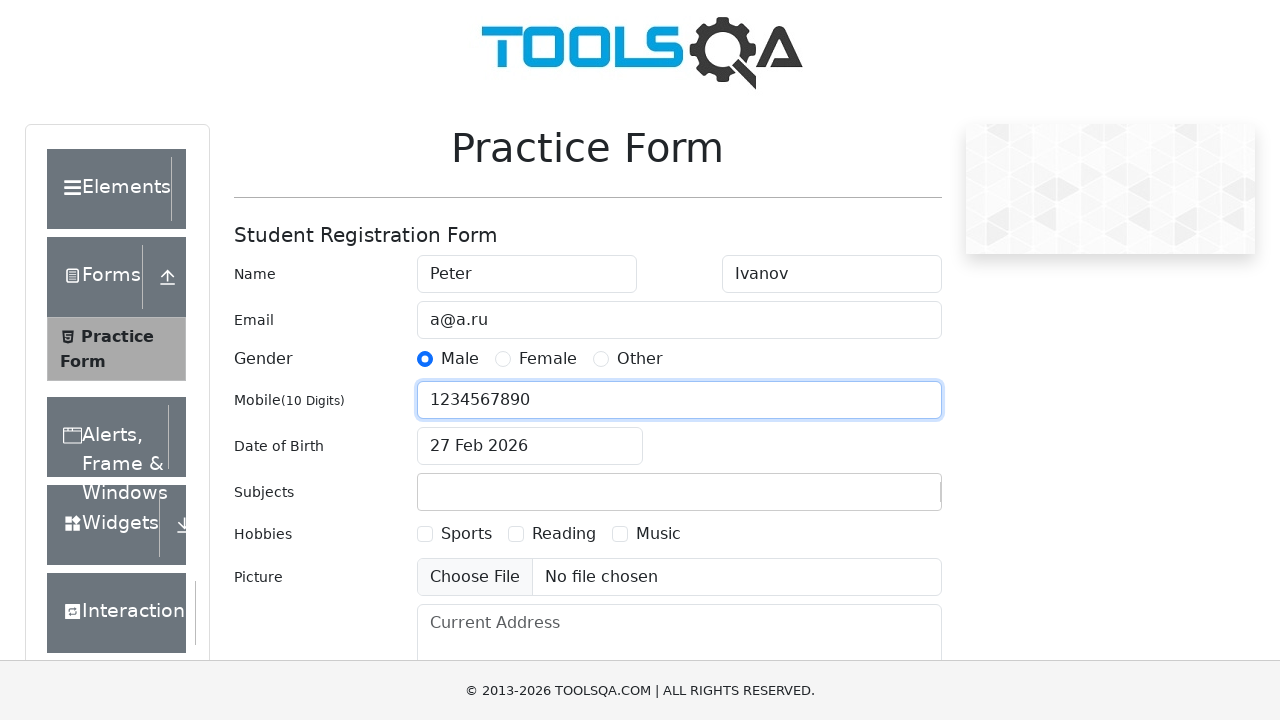

Clicked date of birth field to open date picker at (530, 446) on #dateOfBirthInput
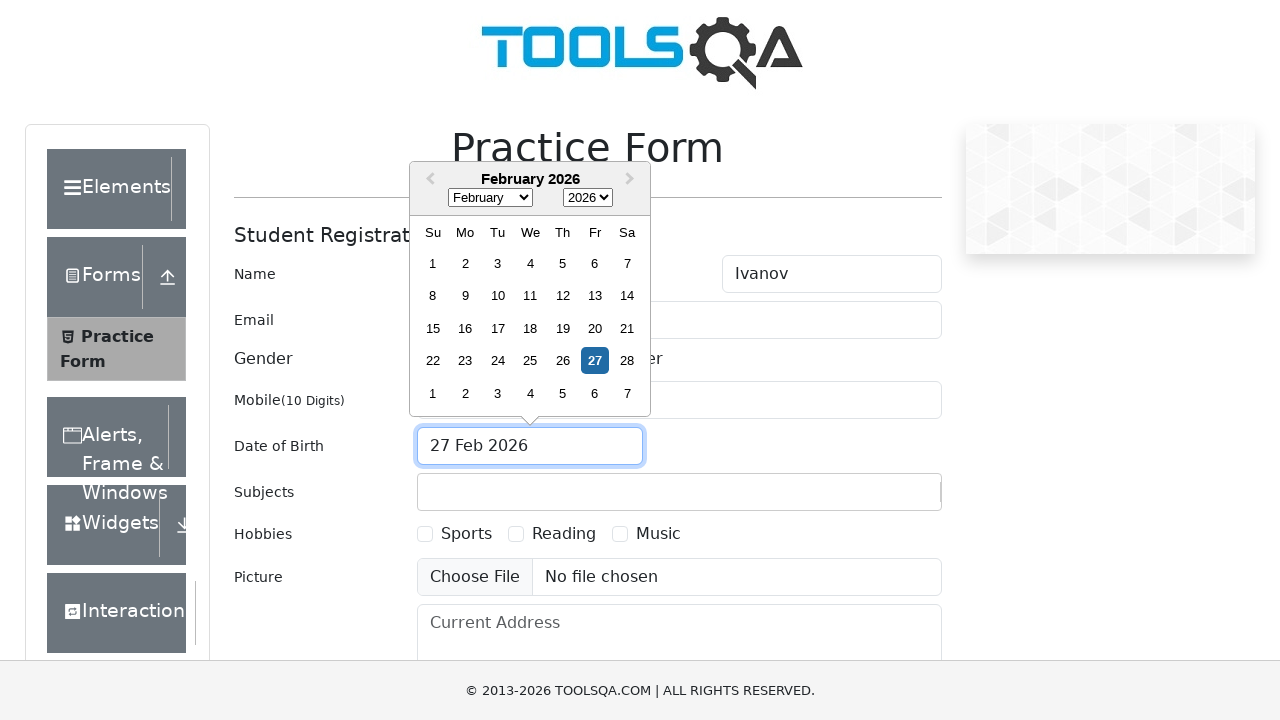

Selected November from month dropdown on select.react-datepicker__month-select
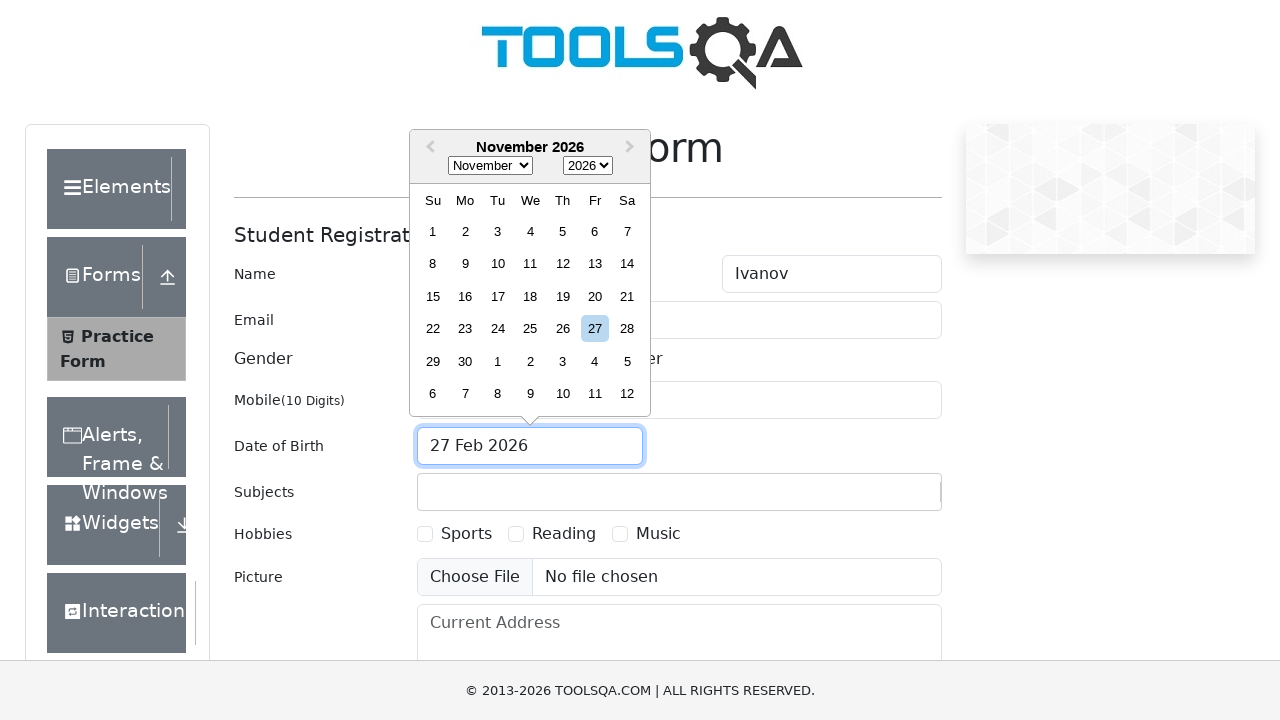

Selected 1985 from year dropdown on select.react-datepicker__year-select
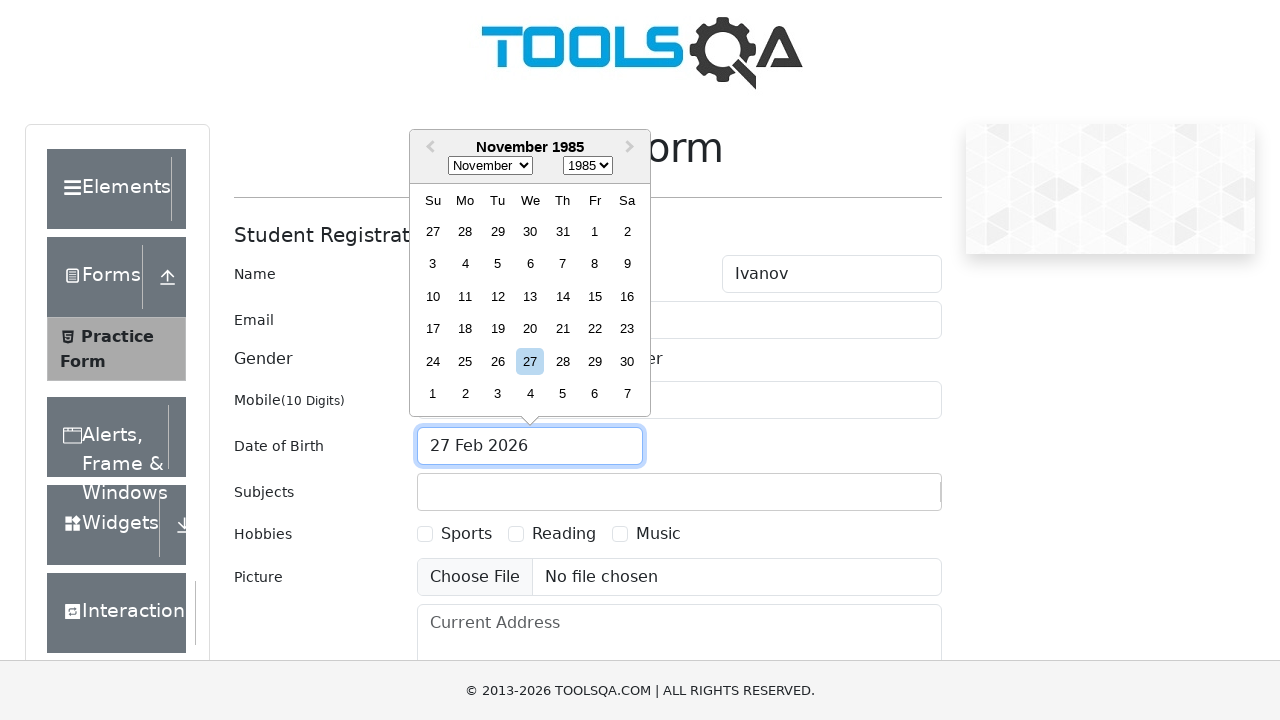

Selected date November 15th, 1985 at (595, 296) on xpath=//div[@aria-label='Choose Friday, November 15th, 1985']
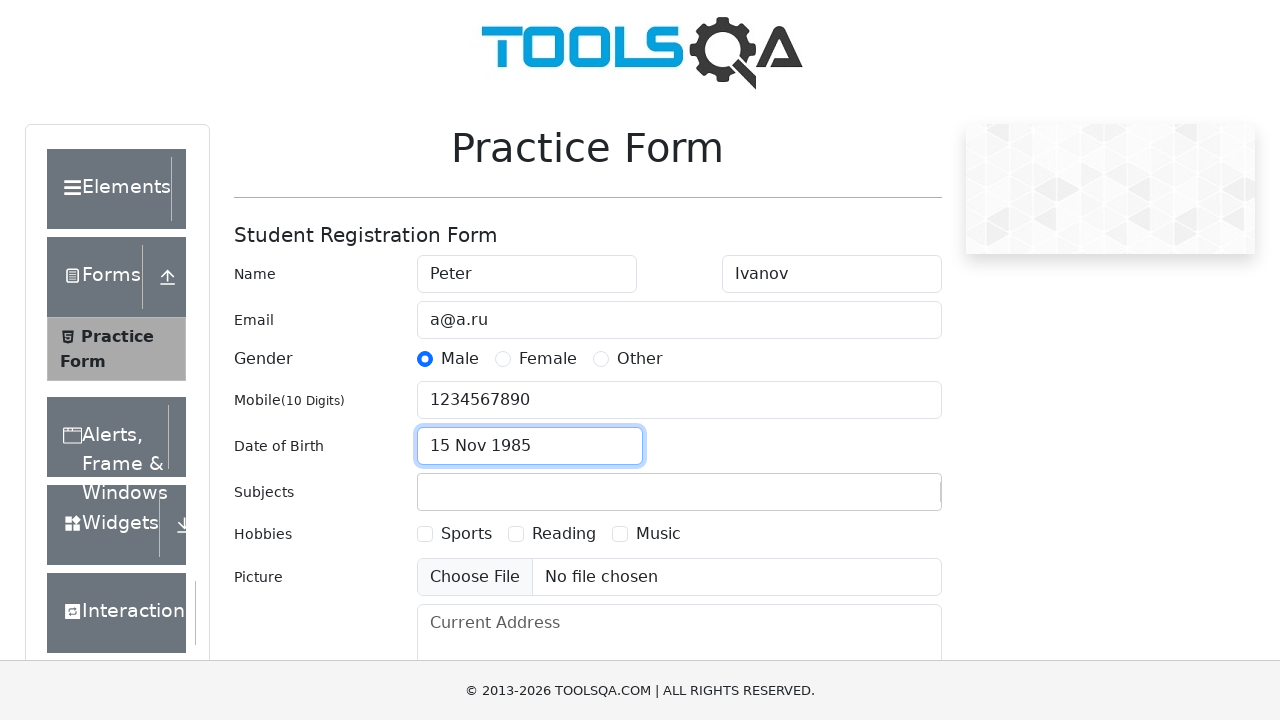

Filled subject field with 'Maths' on #subjectsInput
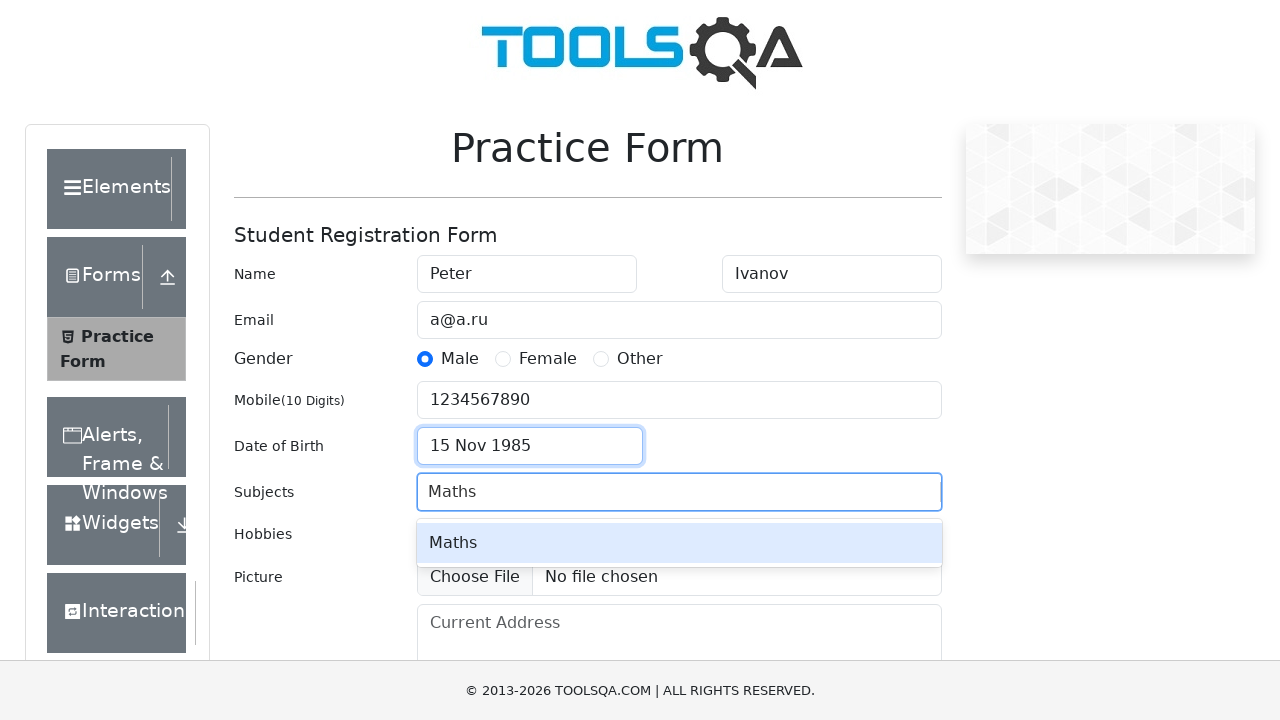

Pressed Tab to confirm subject selection
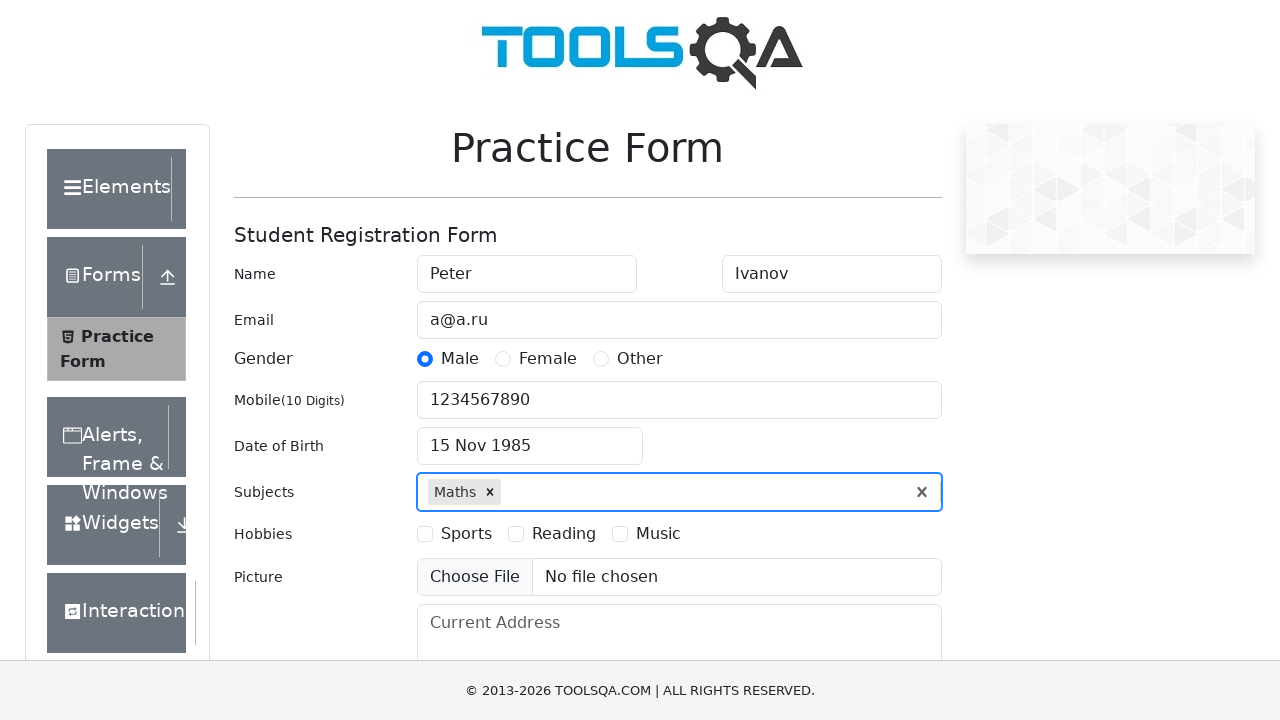

Selected Sports hobby checkbox at (466, 534) on label[for='hobbies-checkbox-1']
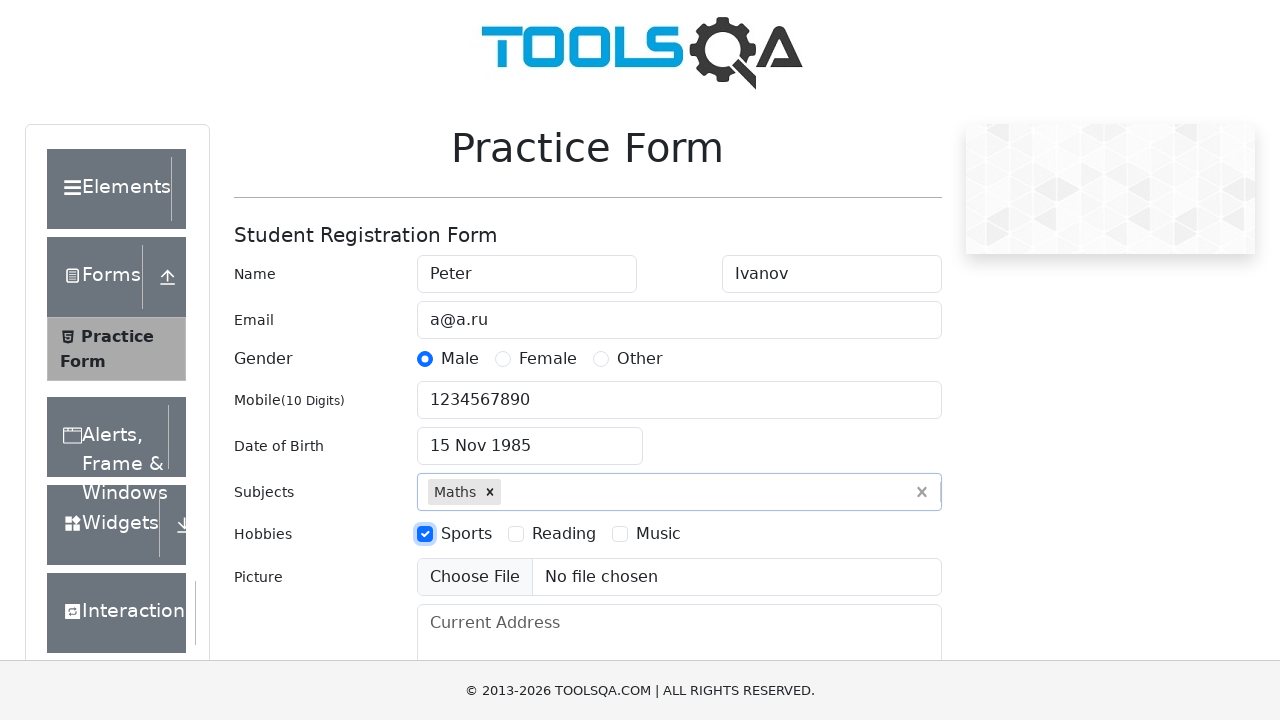

Filled current address with 'CA, San Francisco, 17 avn, 1' on #currentAddress
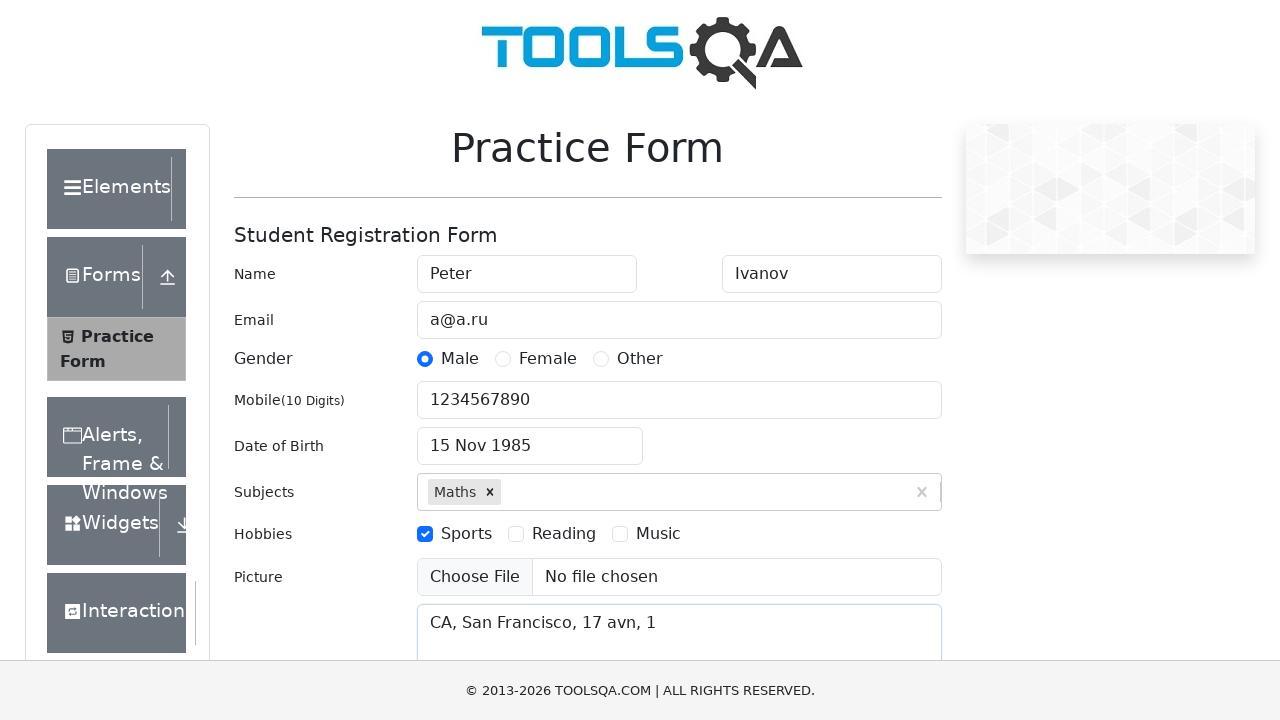

Filled state field with 'NCR' on #react-select-3-input
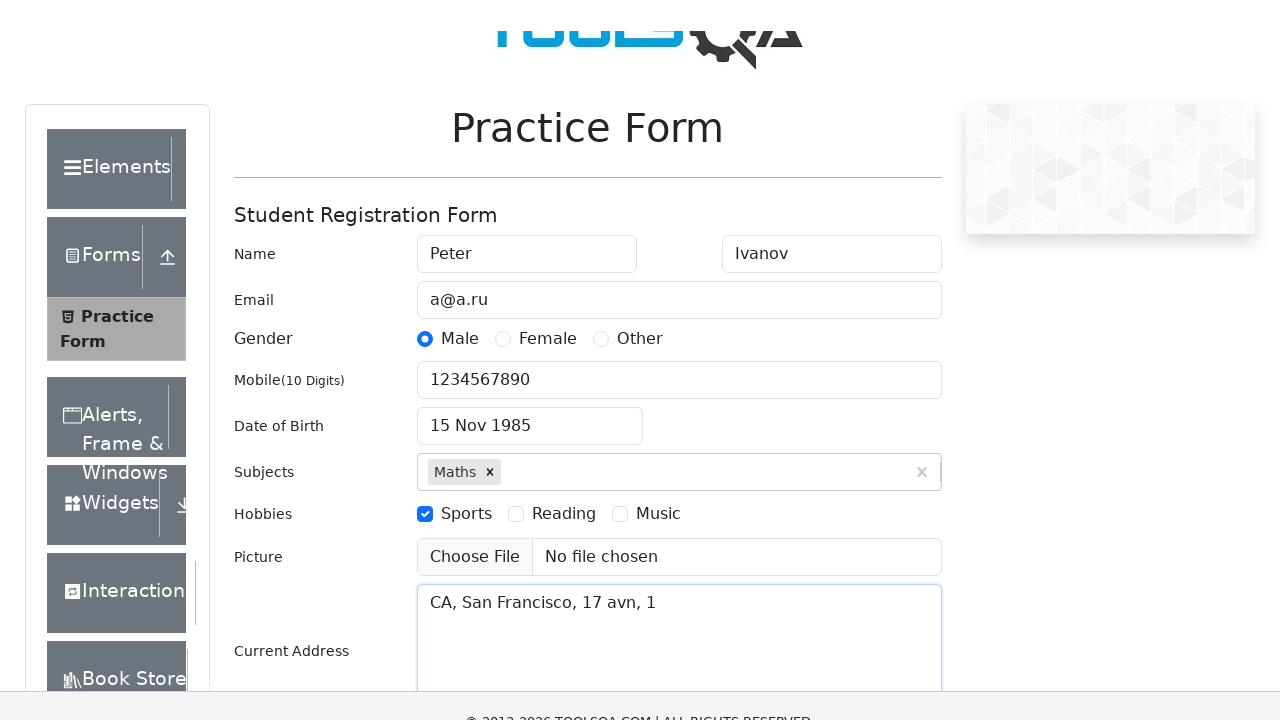

Pressed Tab to confirm state selection
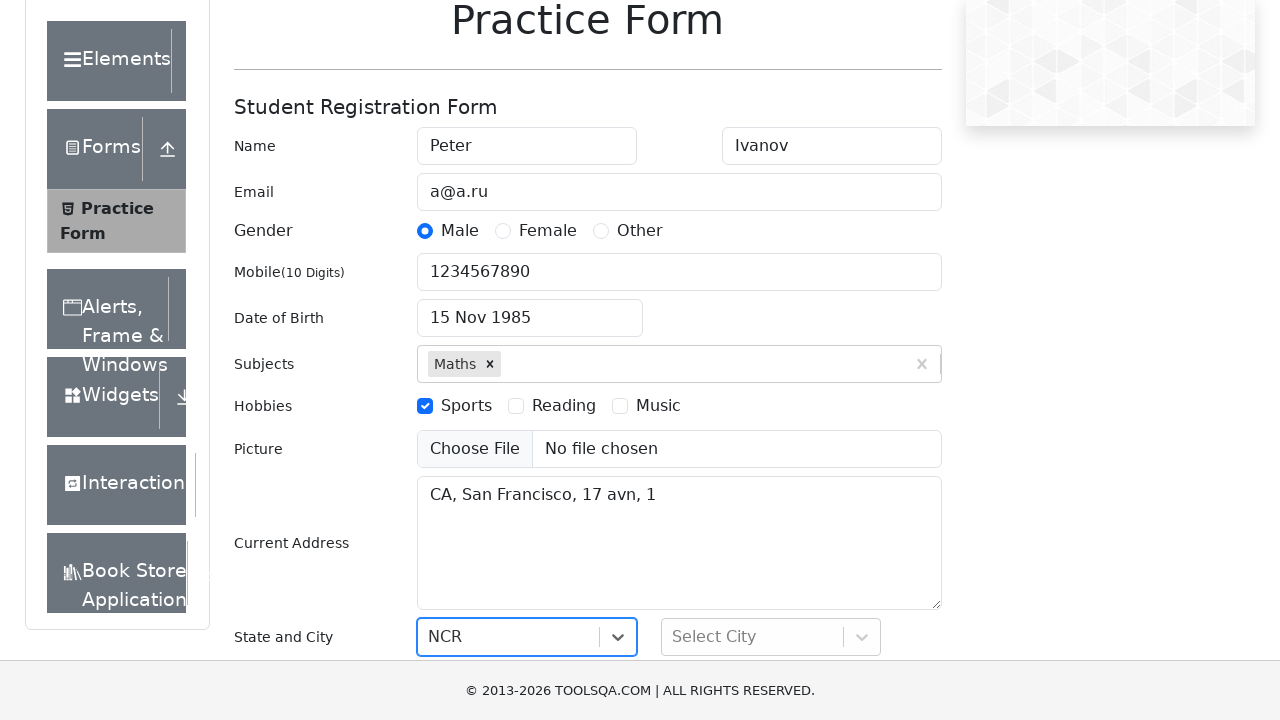

Filled city field with 'Delhi' on #react-select-4-input
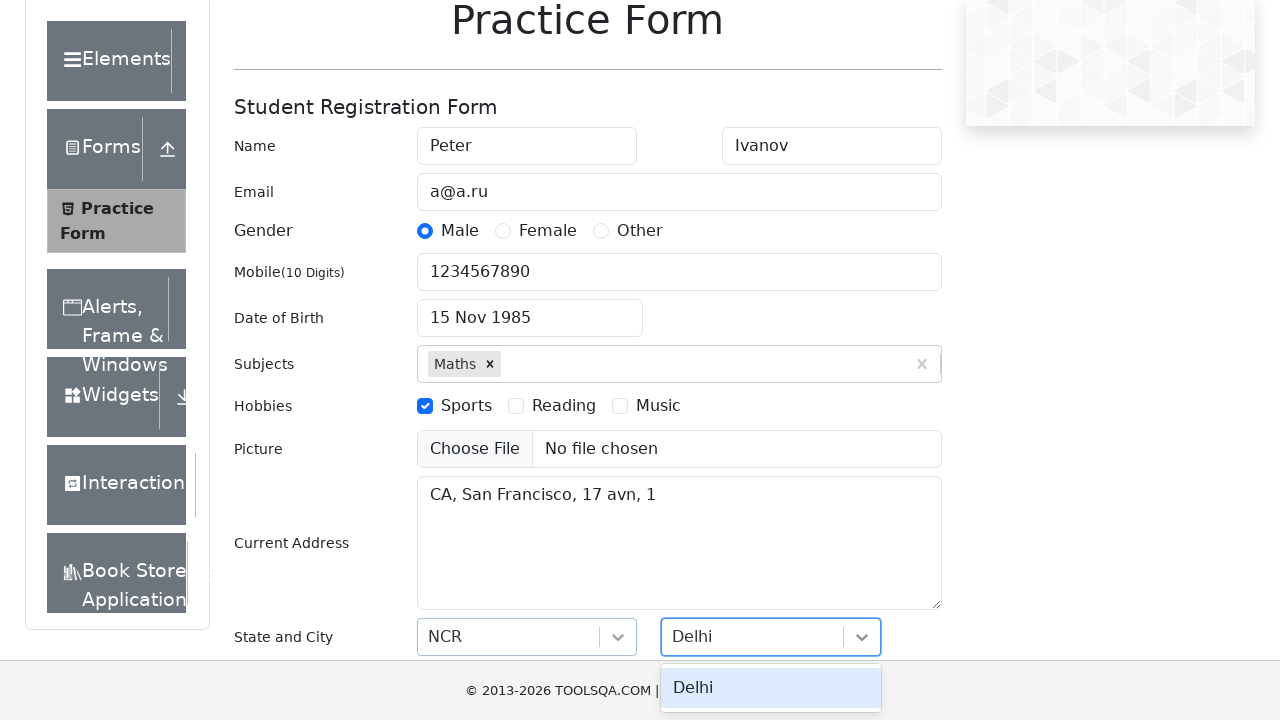

Pressed Tab to confirm city selection
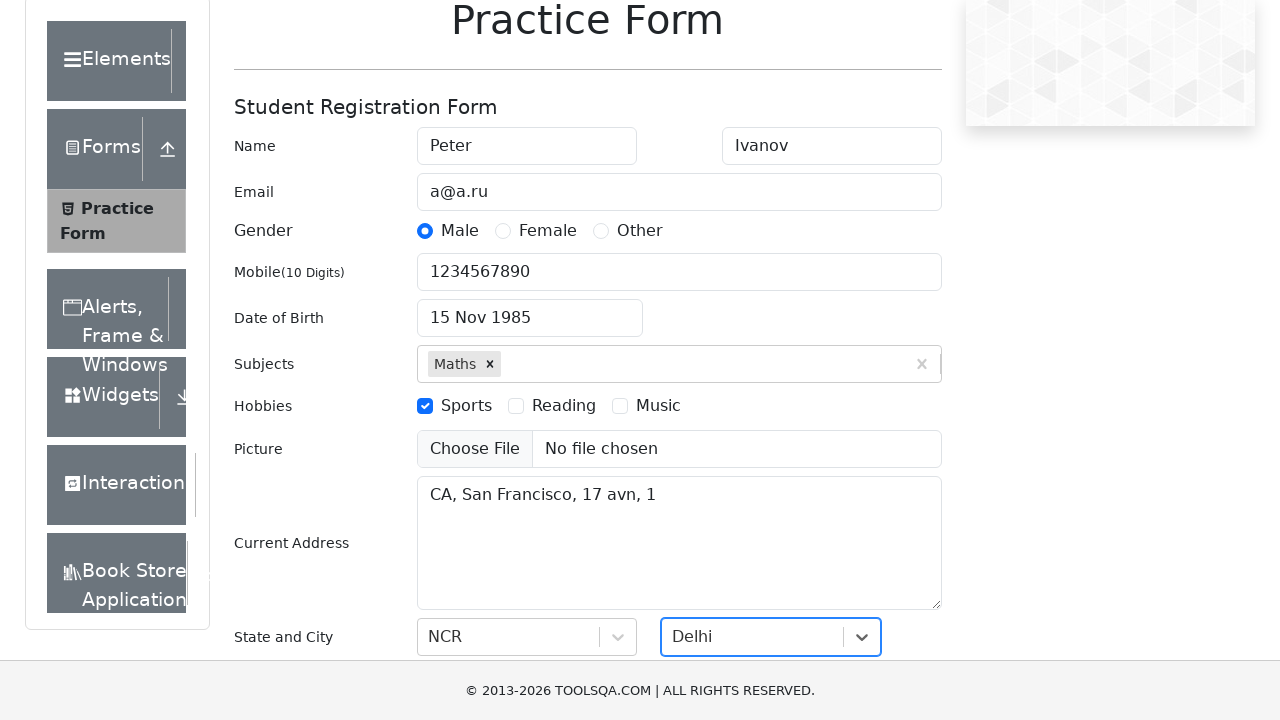

Clicked submit button to submit the registration form at (885, 499) on #submit
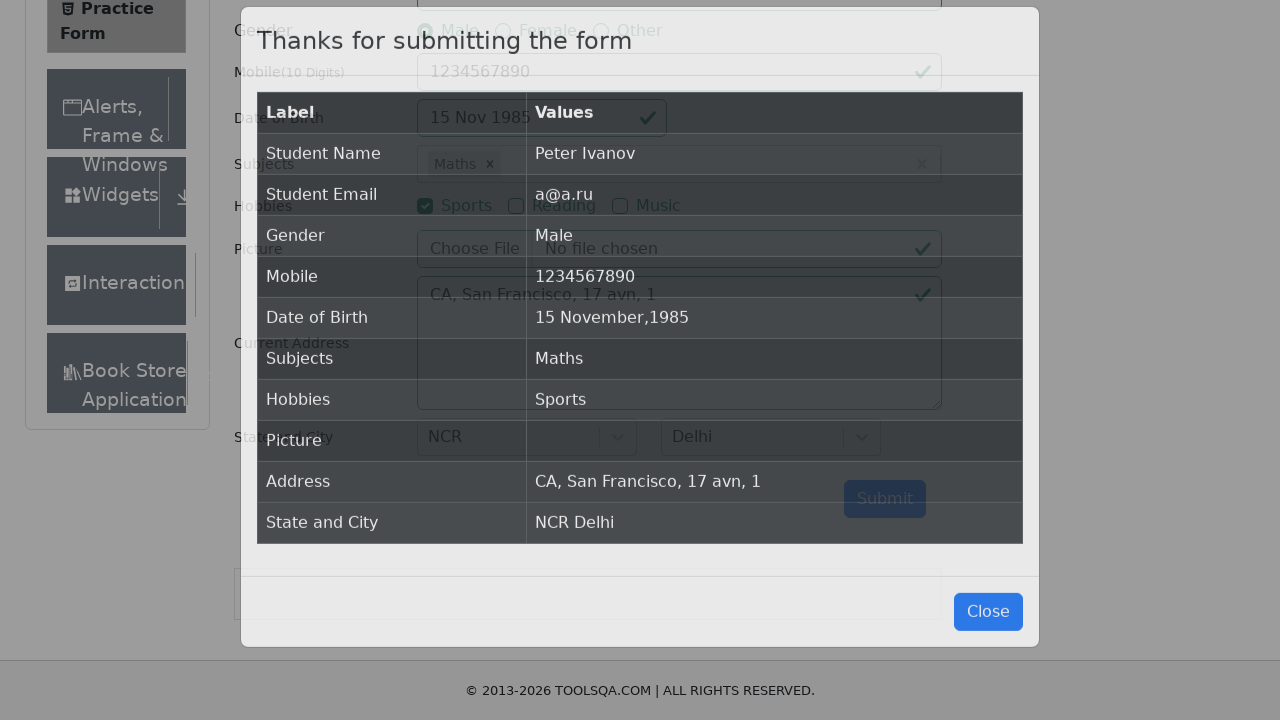

Form submission successful, results table appeared
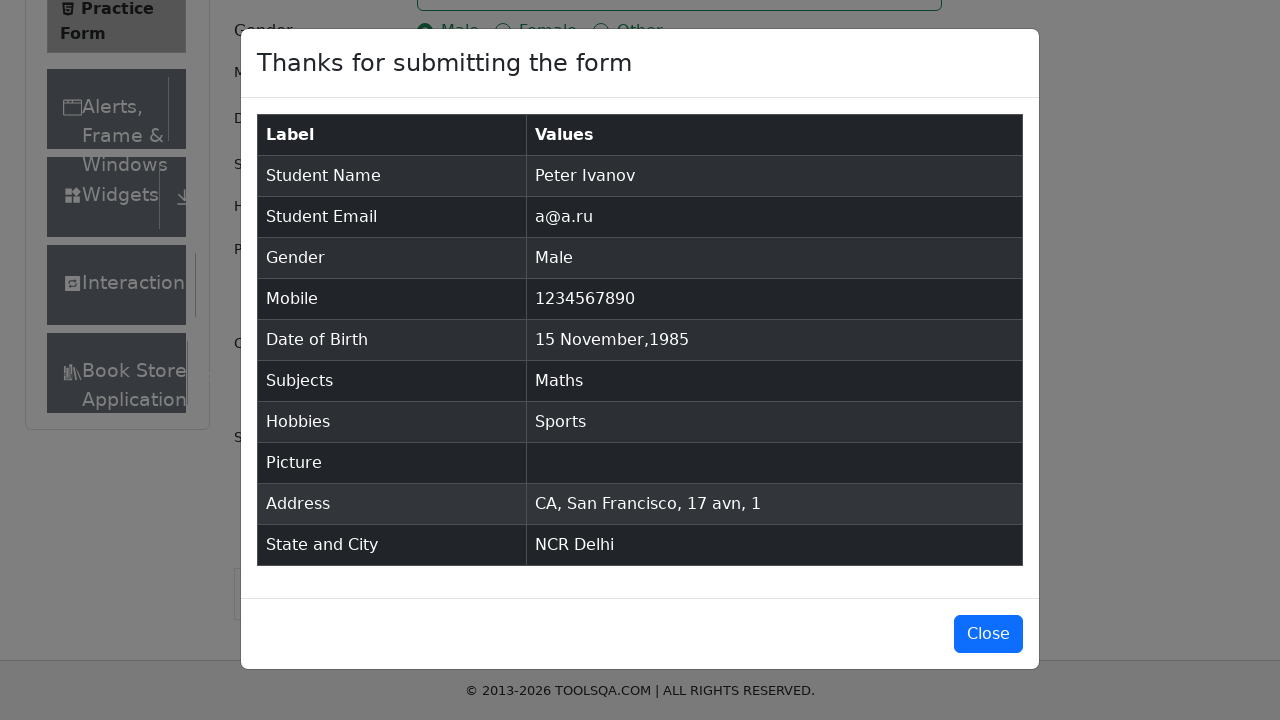

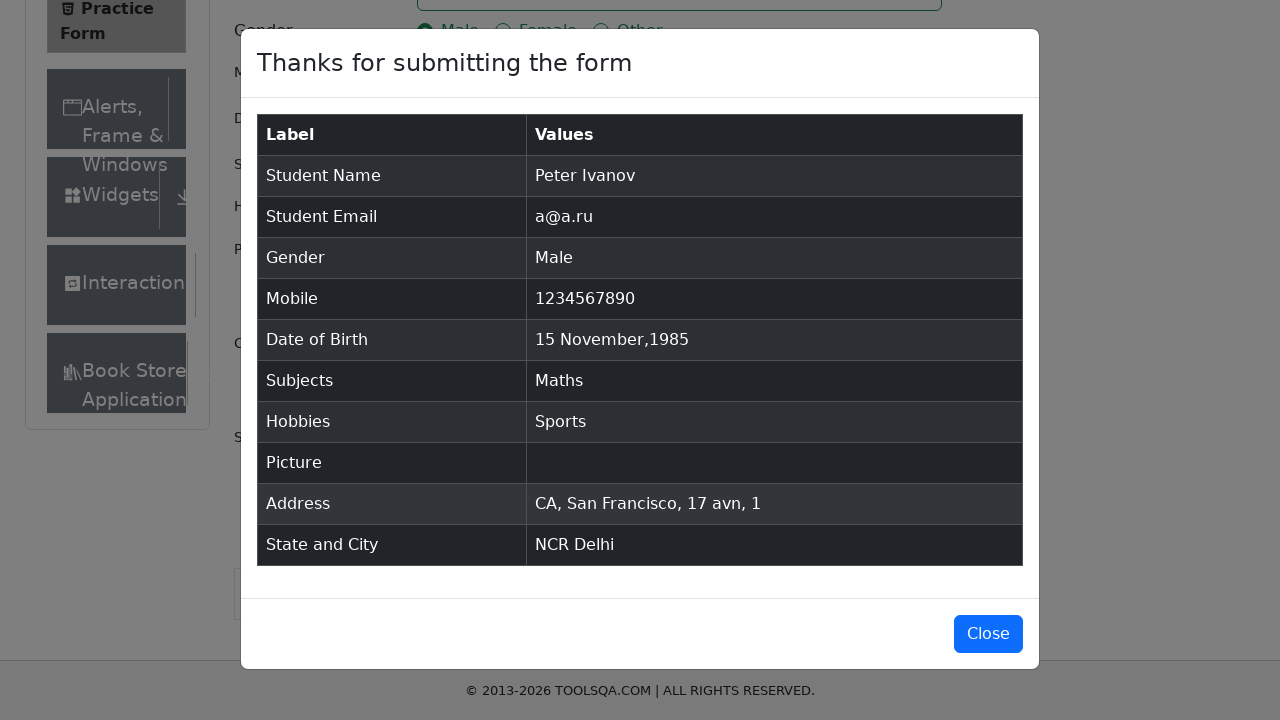